Tests marking individual todo items as complete by checking their checkboxes

Starting URL: https://demo.playwright.dev/todomvc

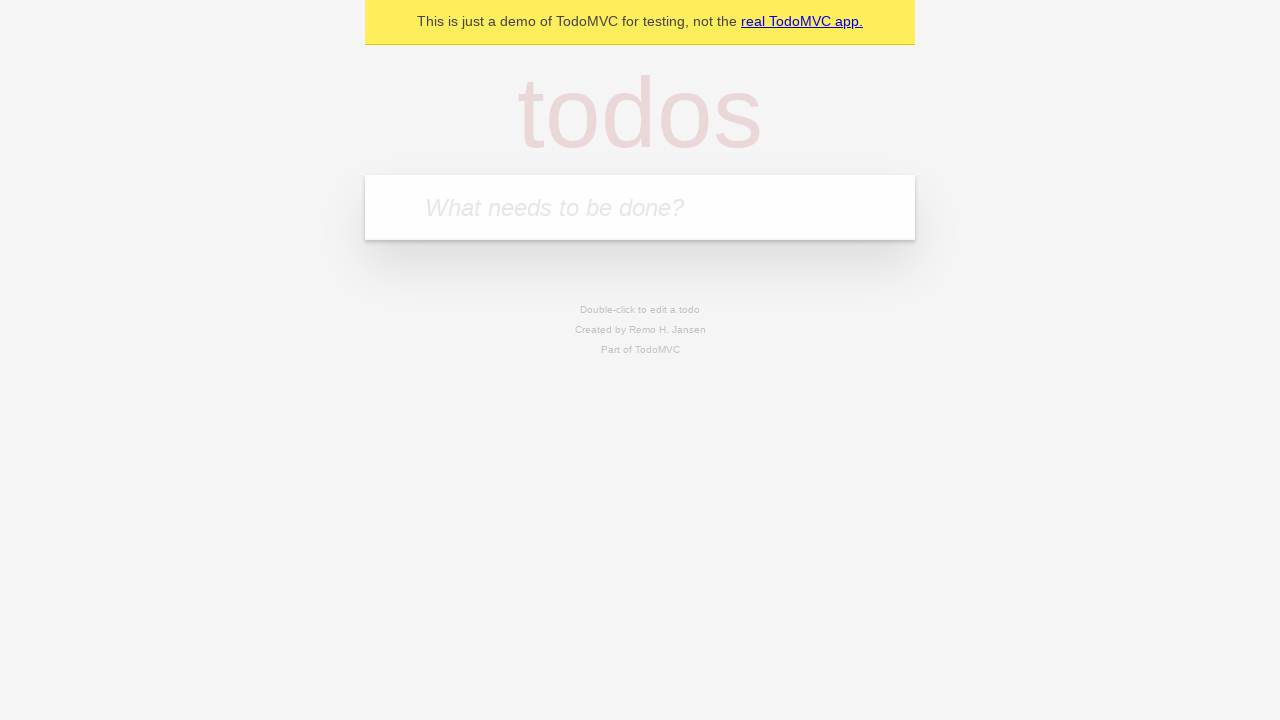

Filled todo input with 'buy some cheese' on internal:attr=[placeholder="What needs to be done?"i]
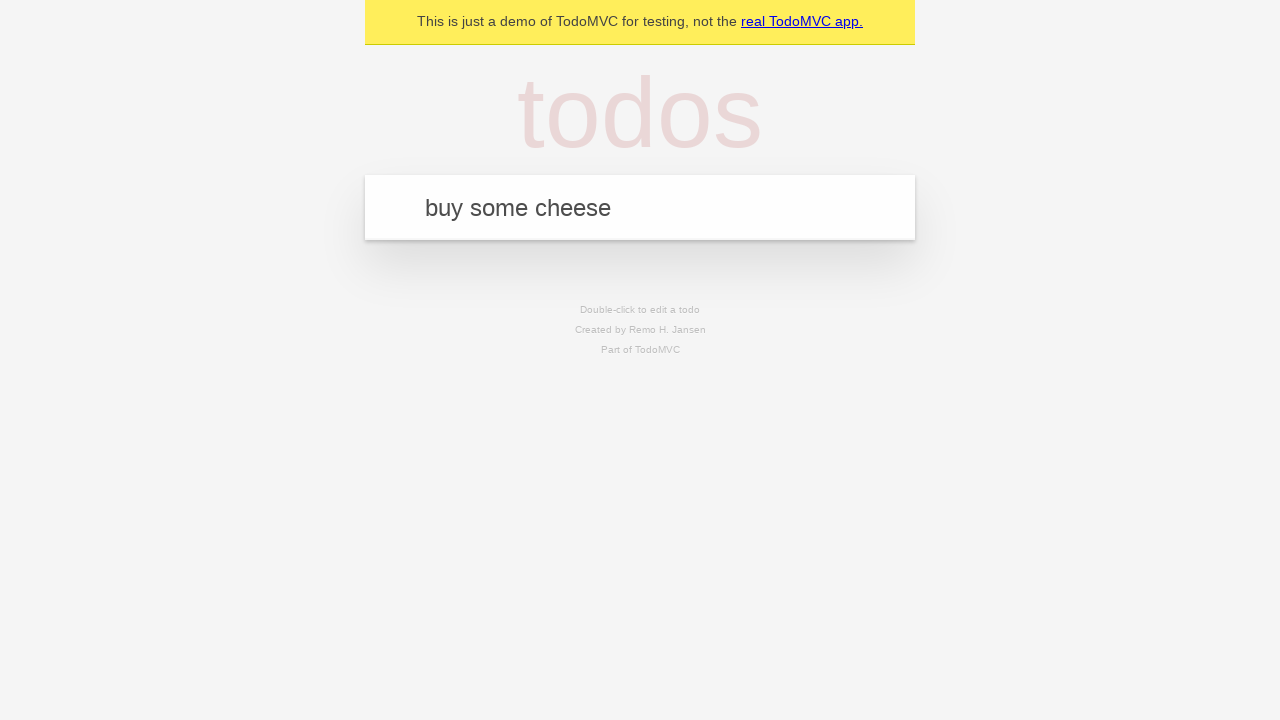

Pressed Enter to create first todo item on internal:attr=[placeholder="What needs to be done?"i]
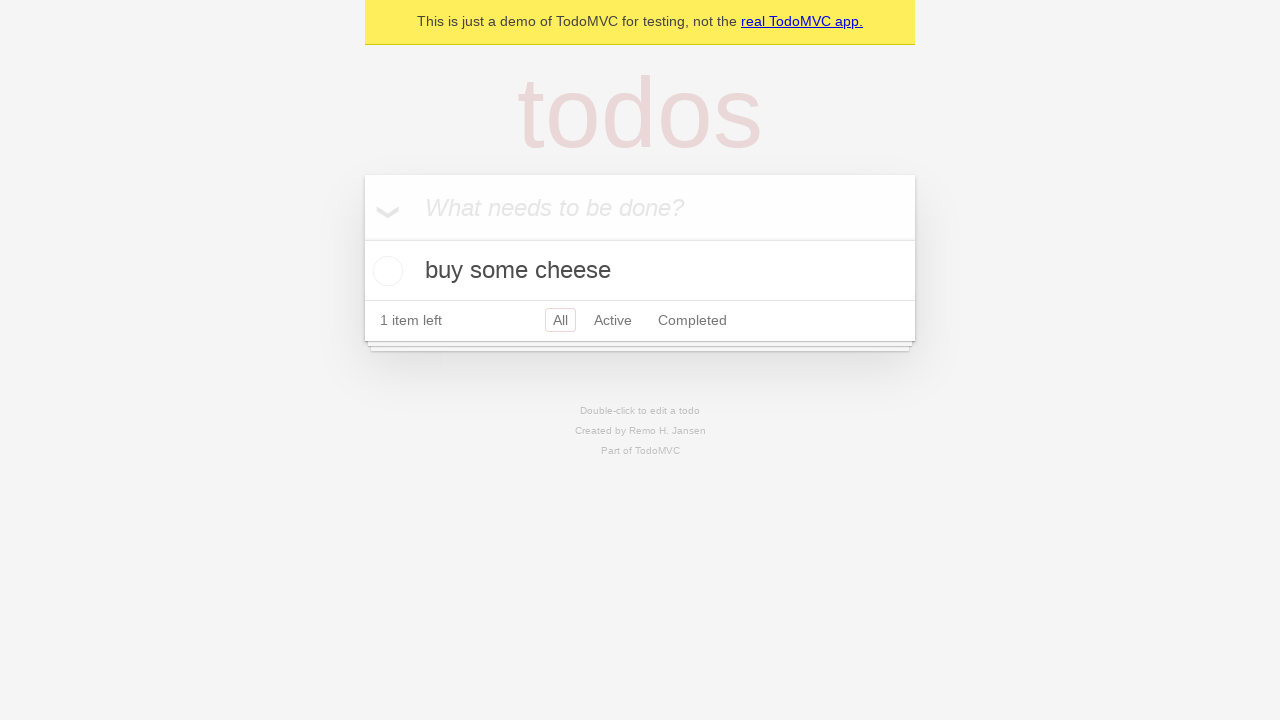

Filled todo input with 'feed the cat' on internal:attr=[placeholder="What needs to be done?"i]
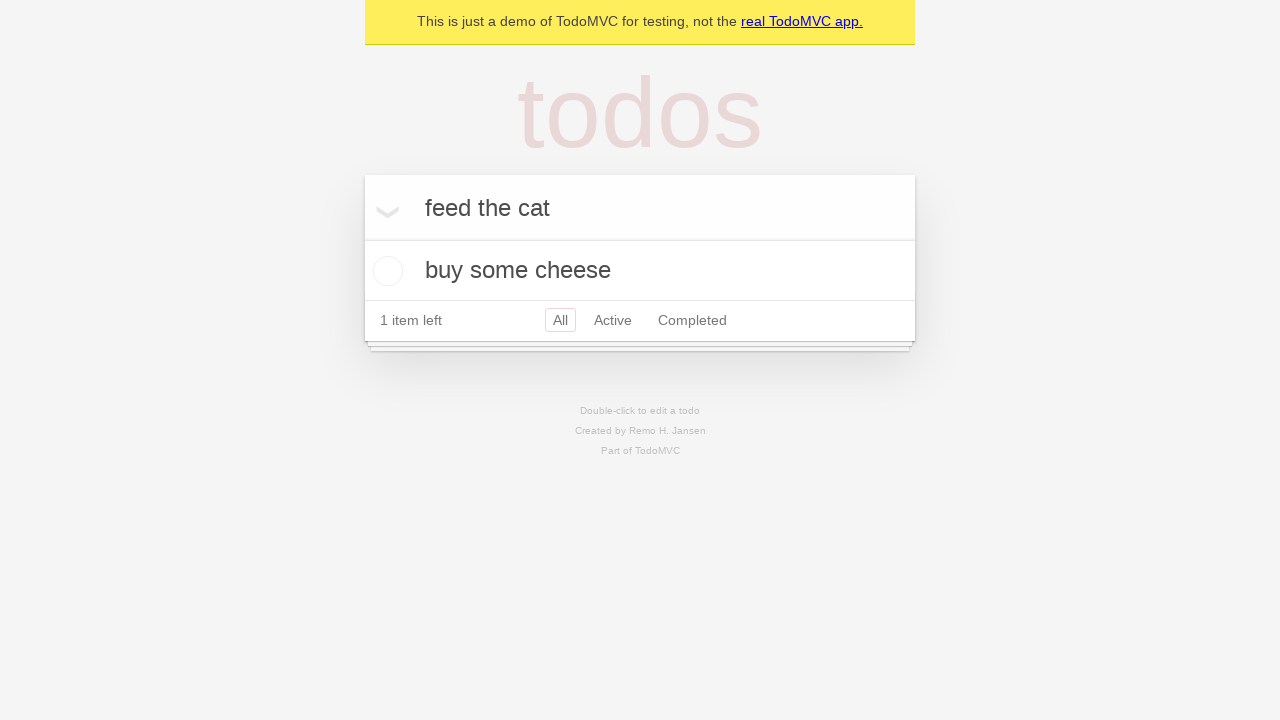

Pressed Enter to create second todo item on internal:attr=[placeholder="What needs to be done?"i]
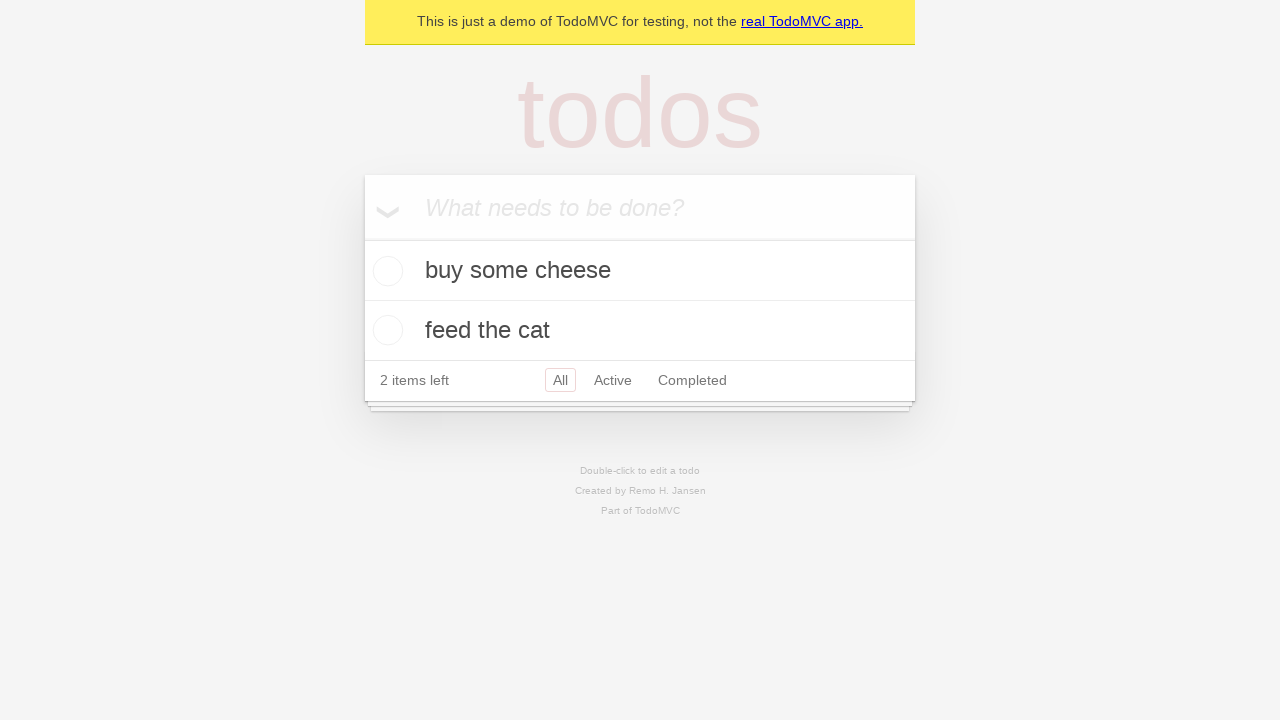

Checked checkbox for first todo item 'buy some cheese' at (385, 271) on internal:testid=[data-testid="todo-item"s] >> nth=0 >> internal:role=checkbox
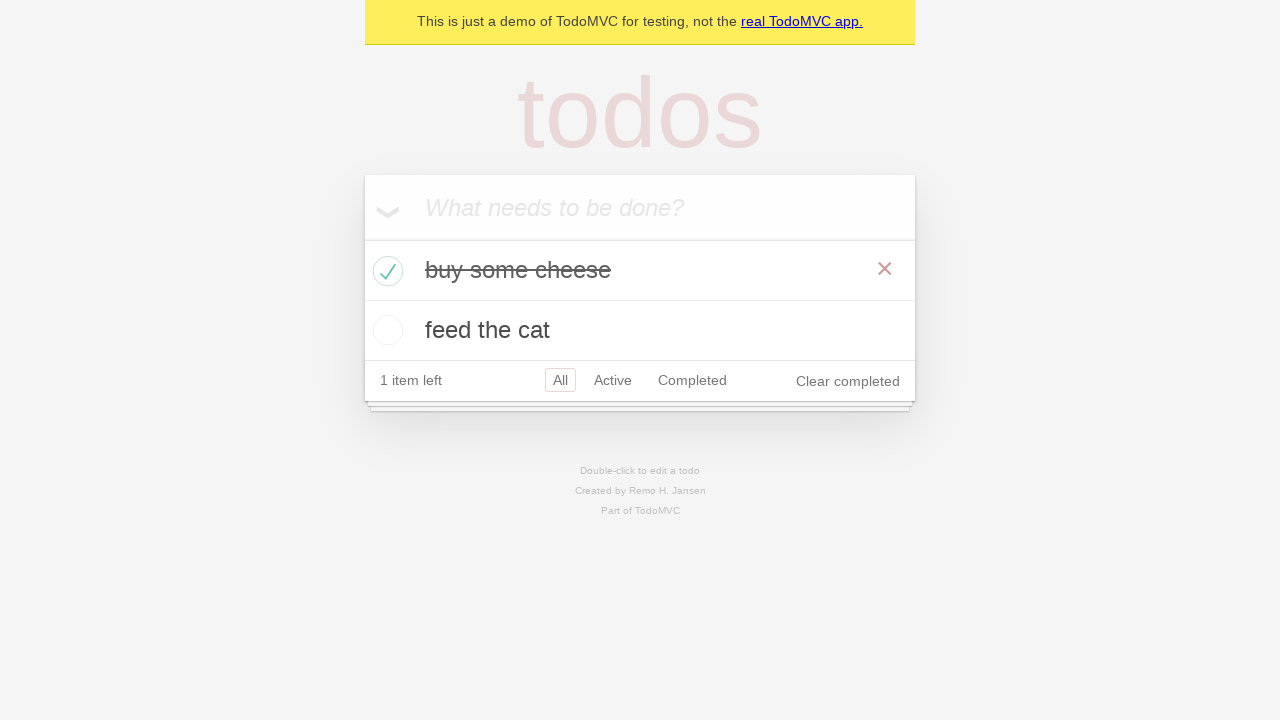

Checked checkbox for second todo item 'feed the cat' at (385, 330) on internal:testid=[data-testid="todo-item"s] >> nth=1 >> internal:role=checkbox
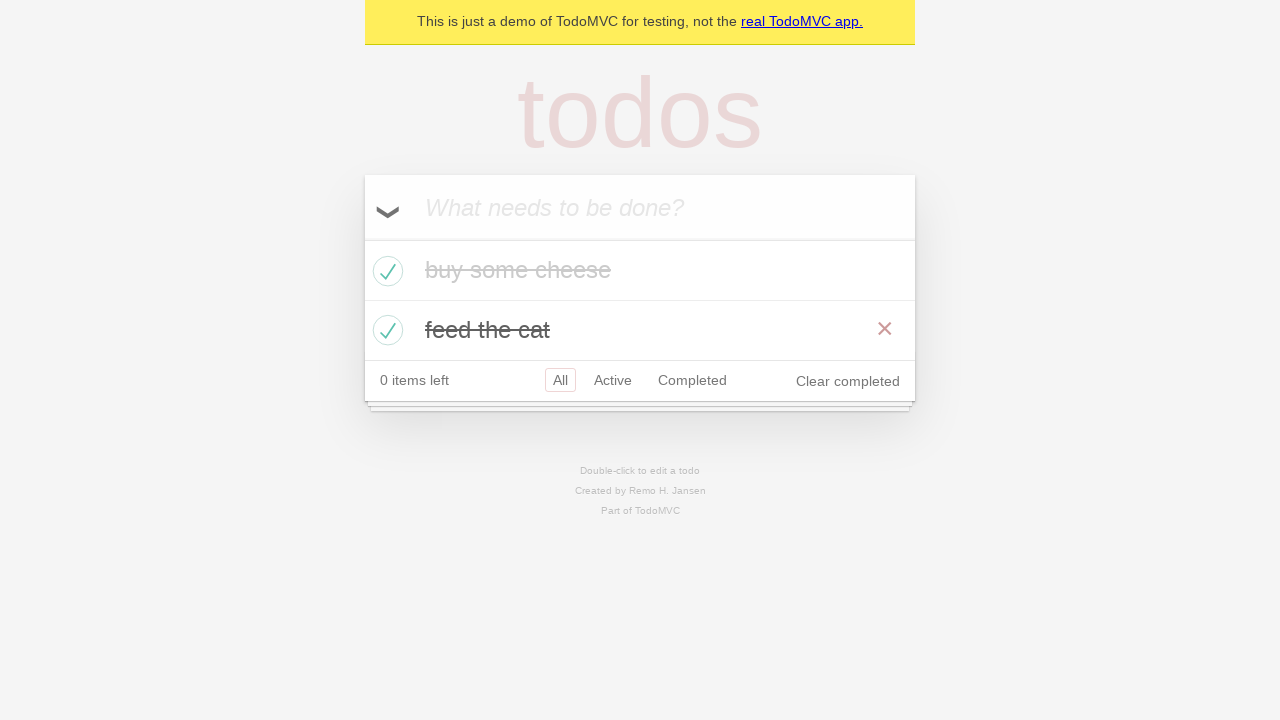

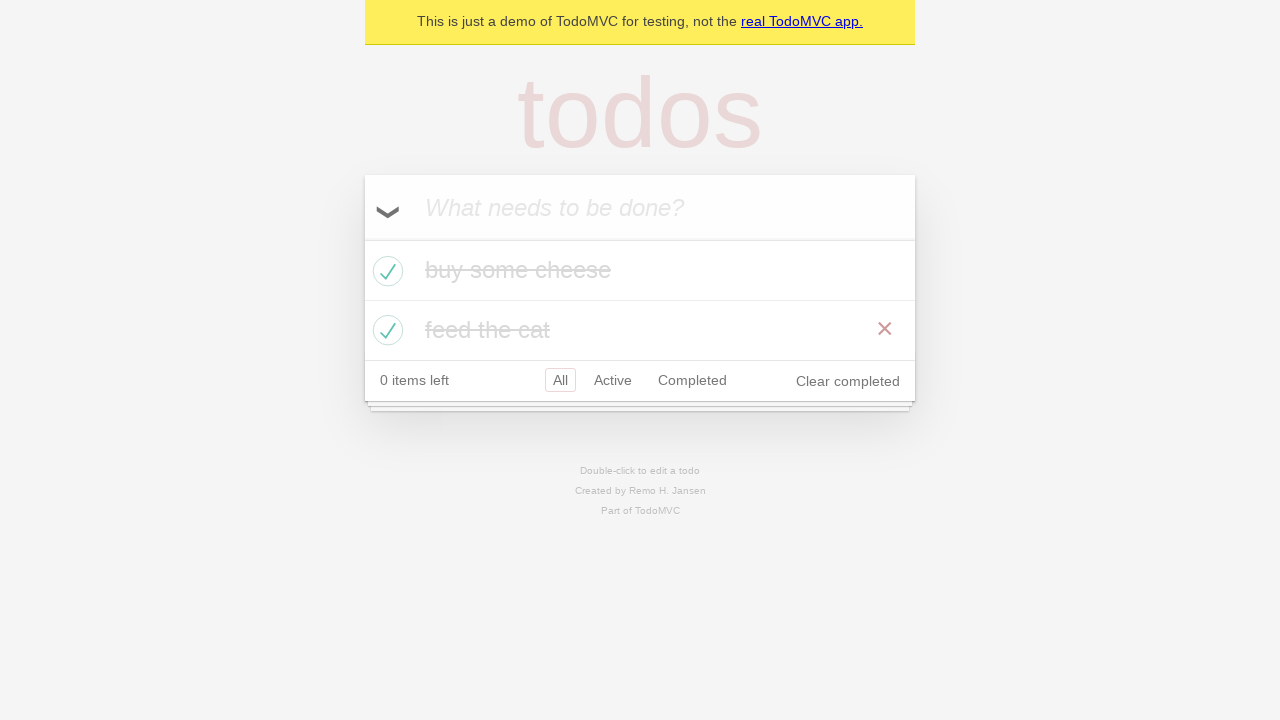